Tests drag and drop functionality by dragging an element from one location to another on the jQuery UI demo page

Starting URL: https://jqueryui.com/droppable

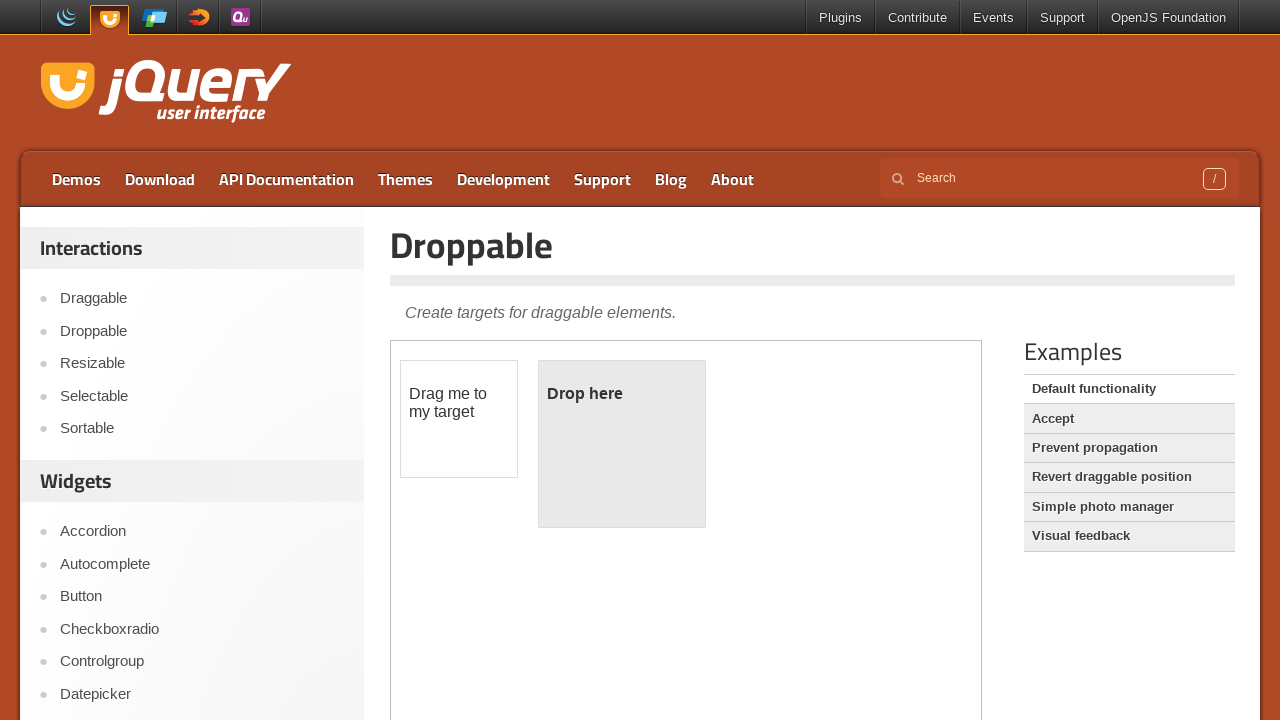

Located iframe containing drag and drop demo
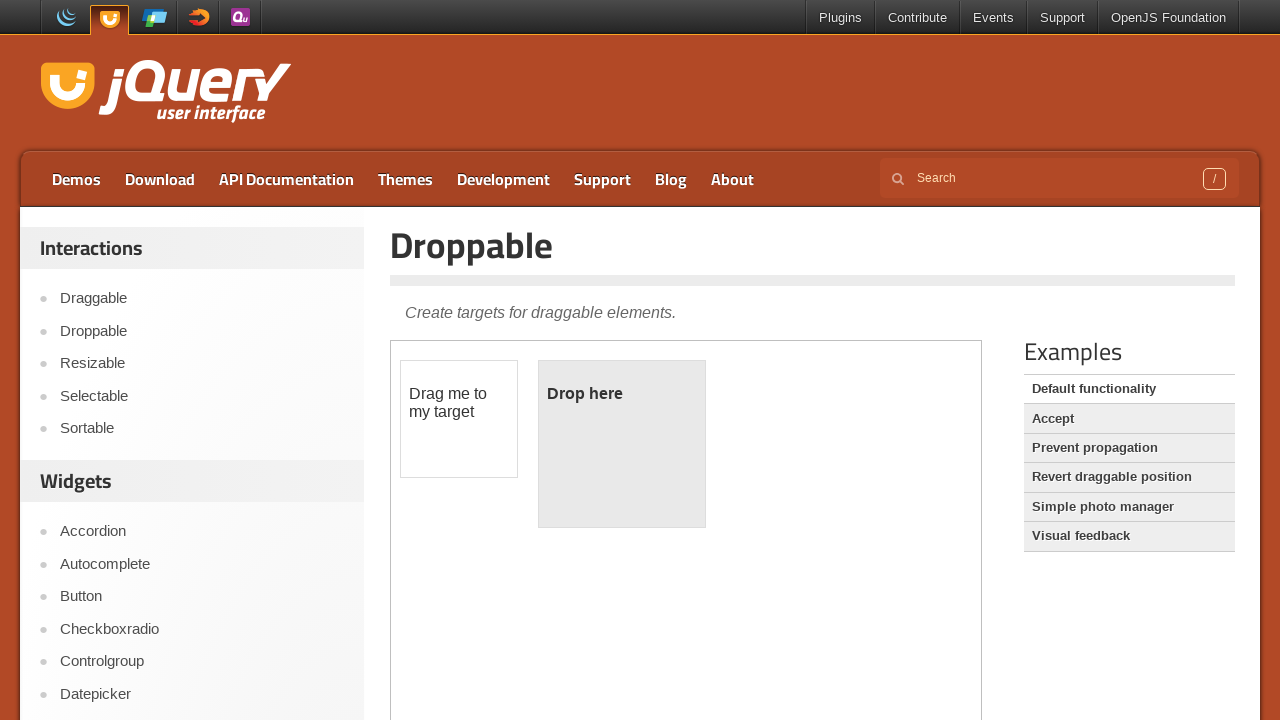

Located draggable element
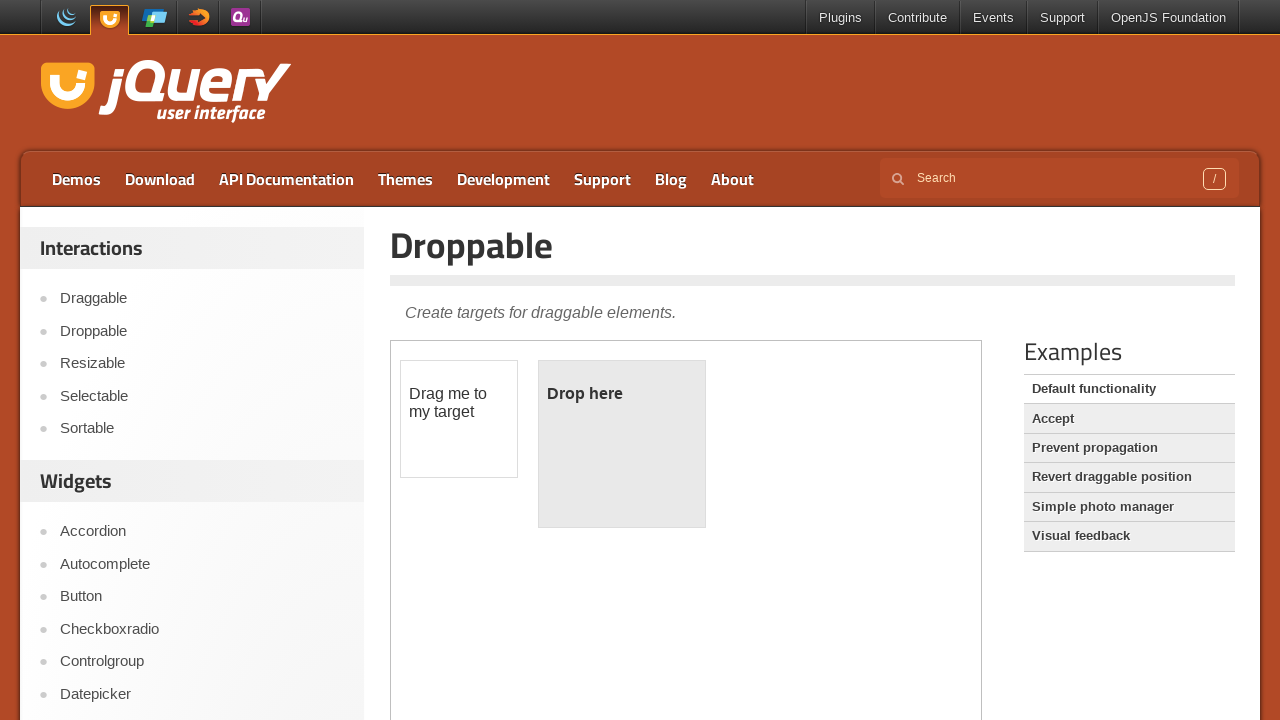

Located droppable element
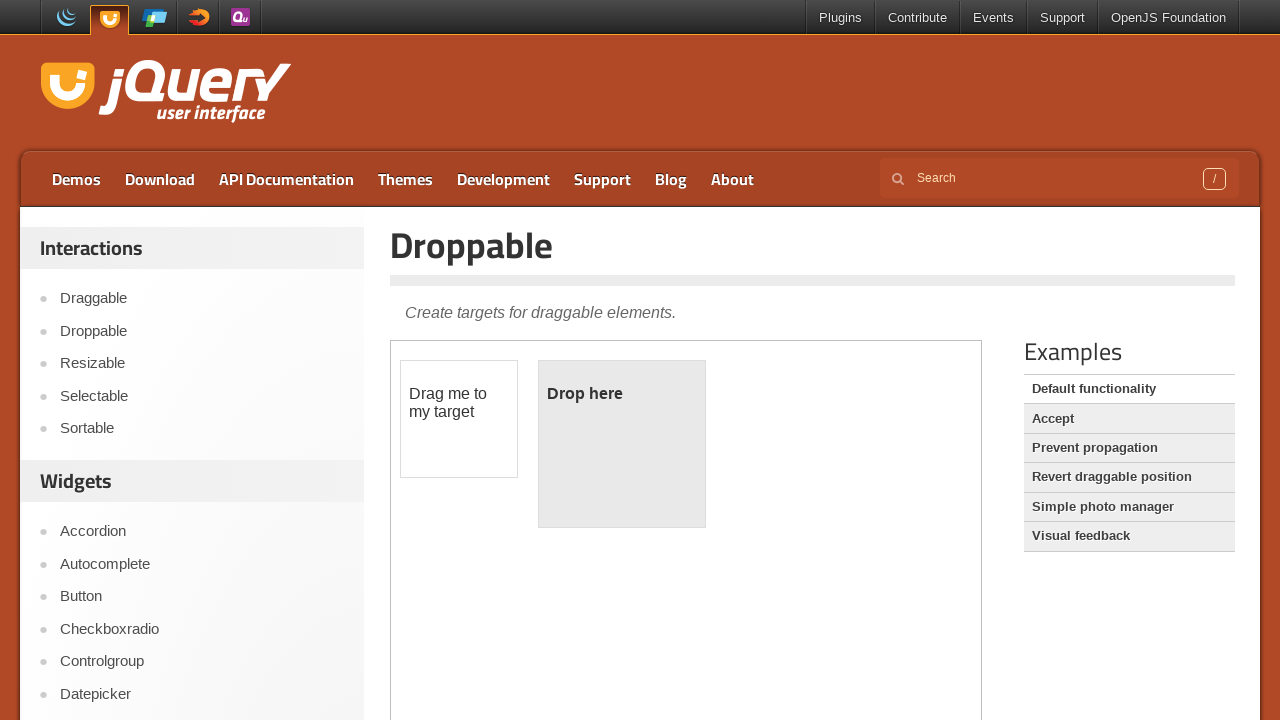

Dragged element from draggable to droppable location at (622, 444)
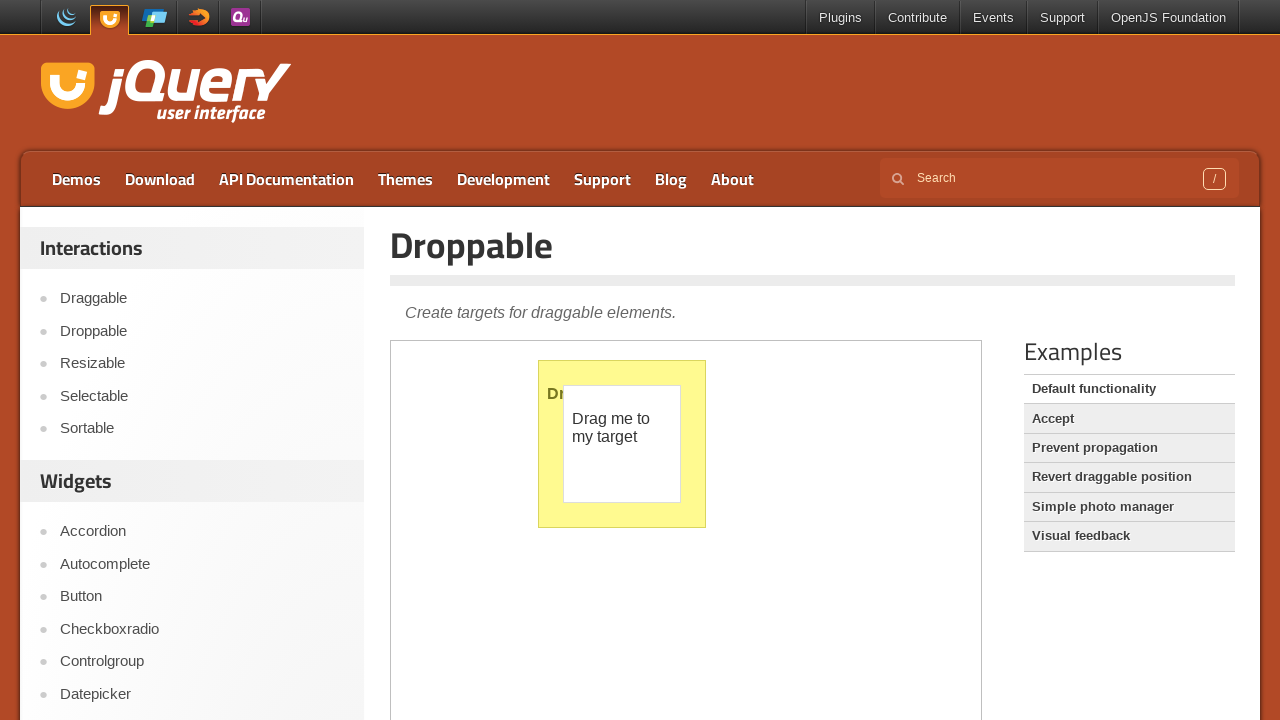

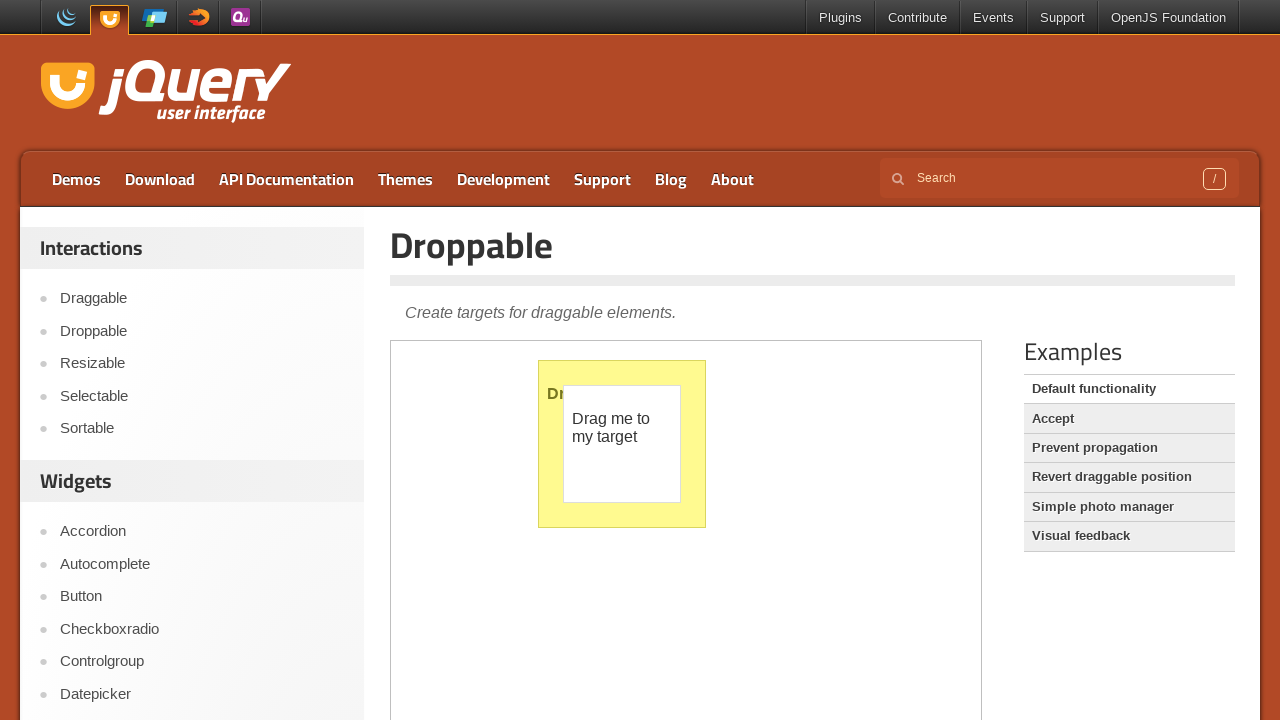